Tests e-commerce functionality by searching for products containing "ber", adding all matching products to cart, proceeding to checkout, and applying a promo code

Starting URL: https://rahulshettyacademy.com/seleniumPractise/#/

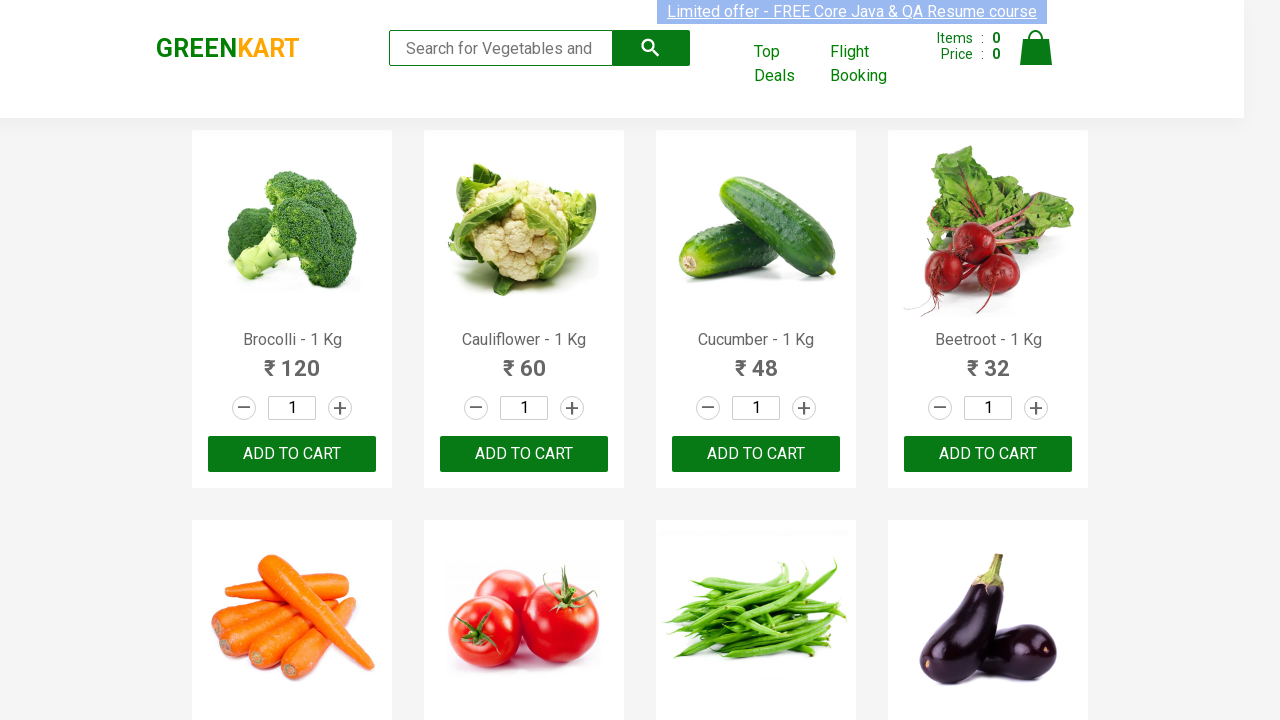

Navigated to e-commerce practice website
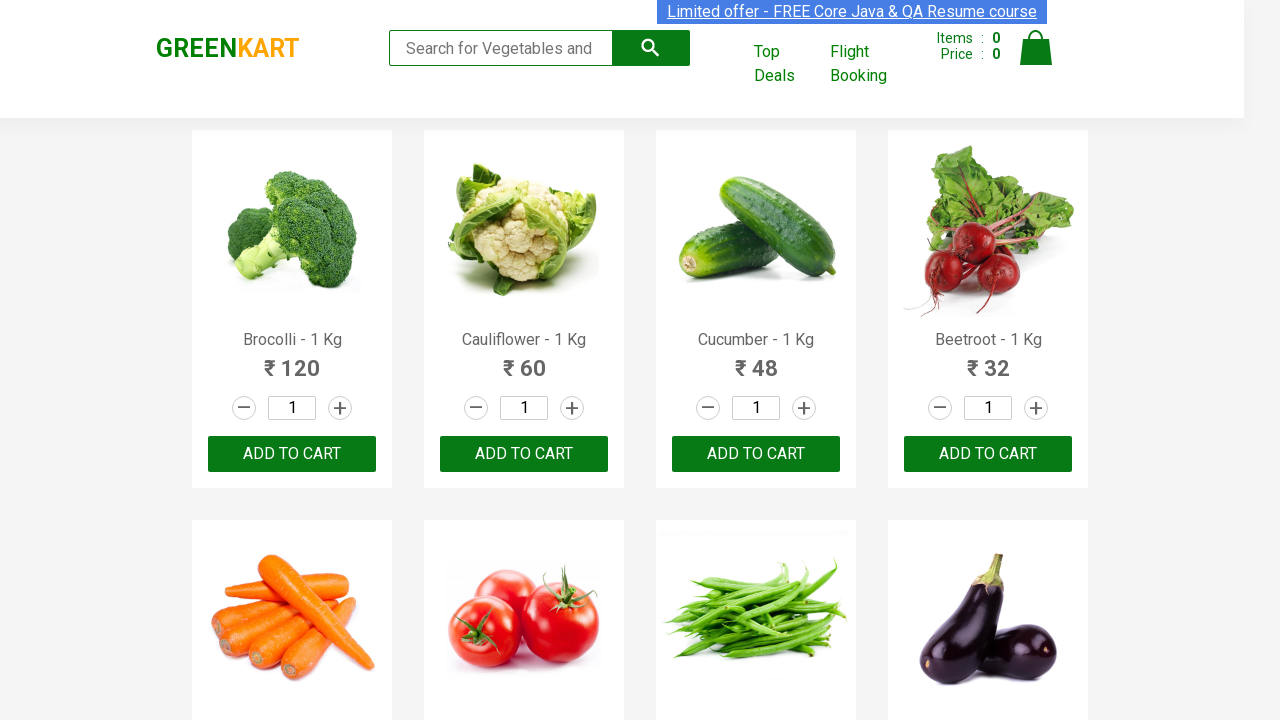

Entered 'ber' in search field on input.search-keyword
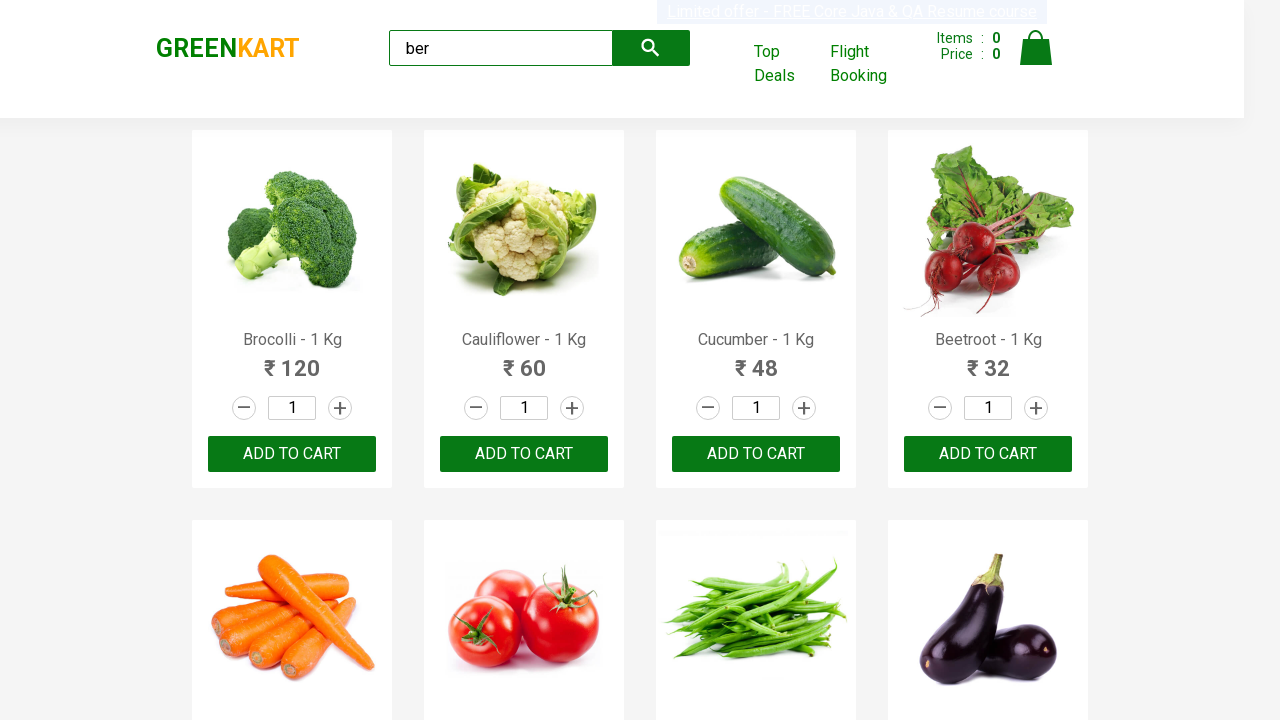

Waited for search results to filter
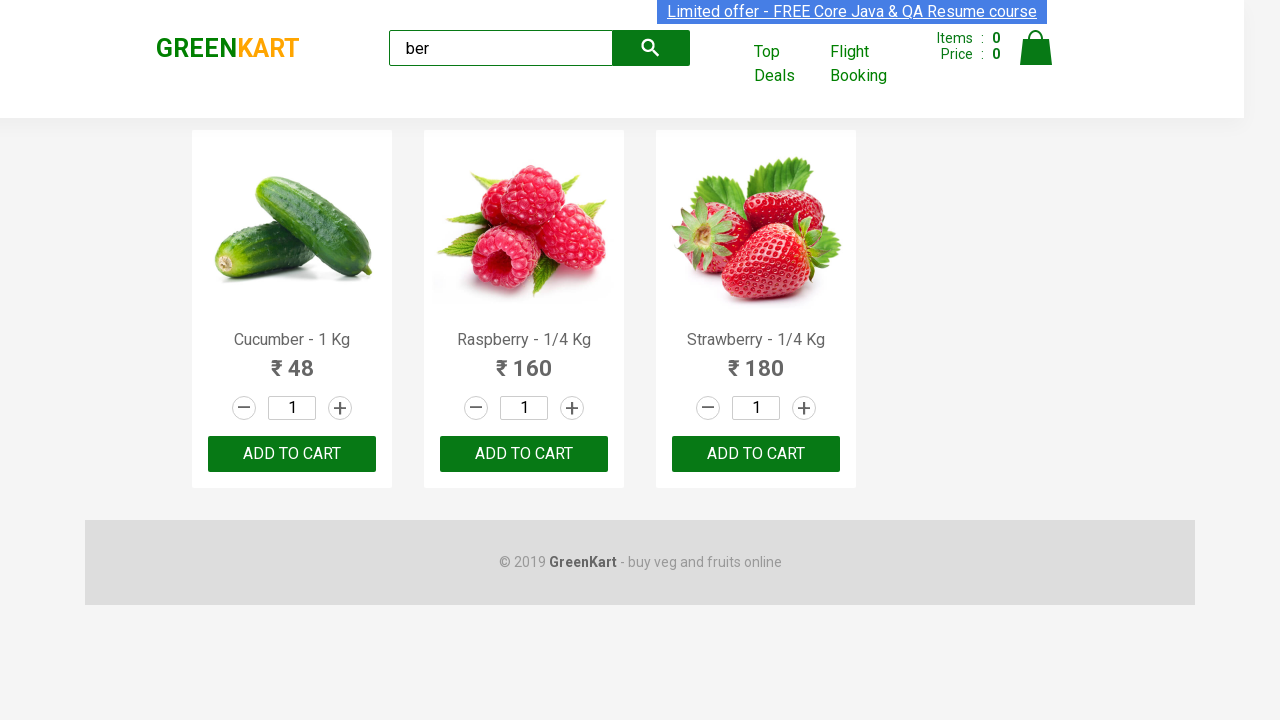

Found 3 products matching 'ber'
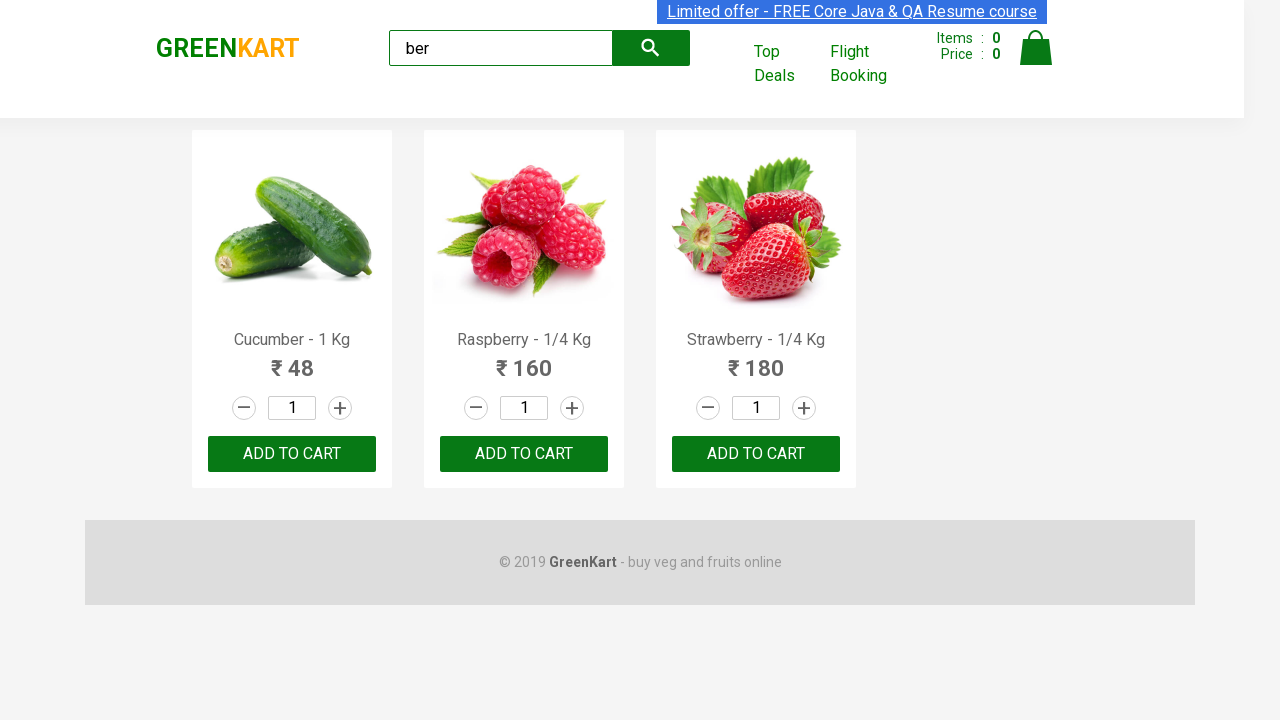

Added product to cart at (292, 454) on xpath=//div[@class='product-action']/button >> nth=0
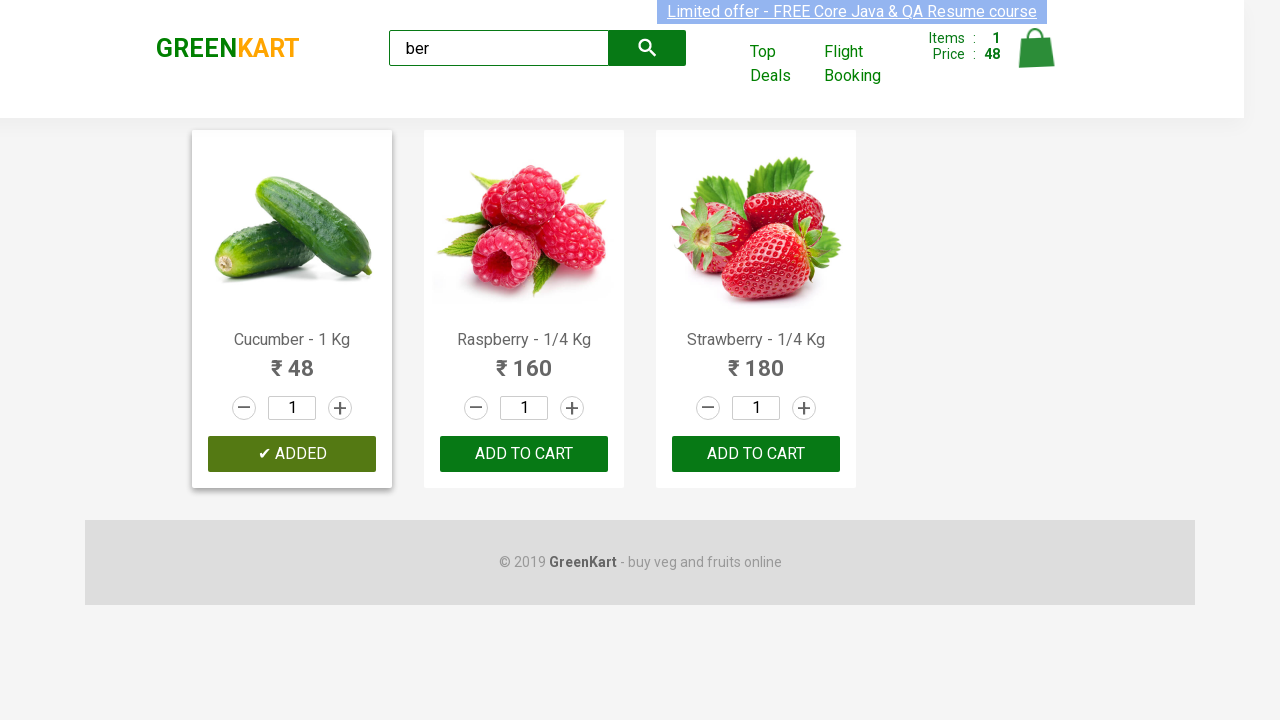

Added product to cart at (524, 454) on xpath=//div[@class='product-action']/button >> nth=1
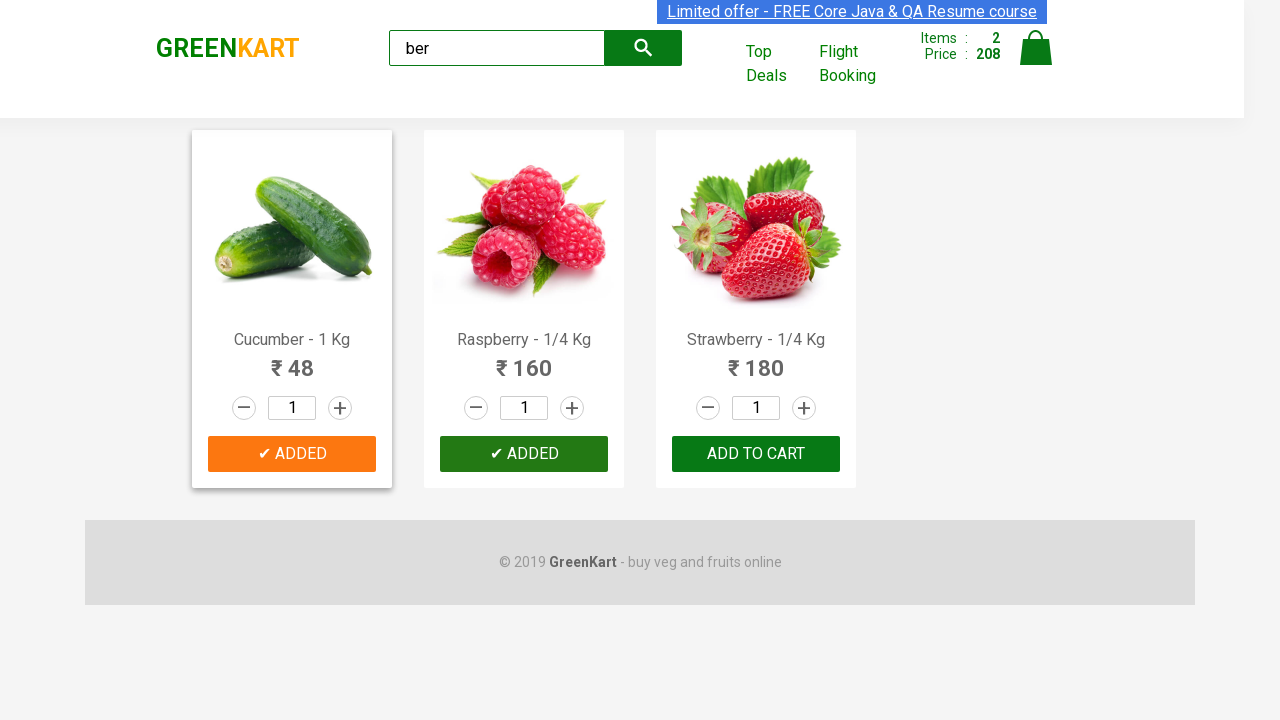

Added product to cart at (756, 454) on xpath=//div[@class='product-action']/button >> nth=2
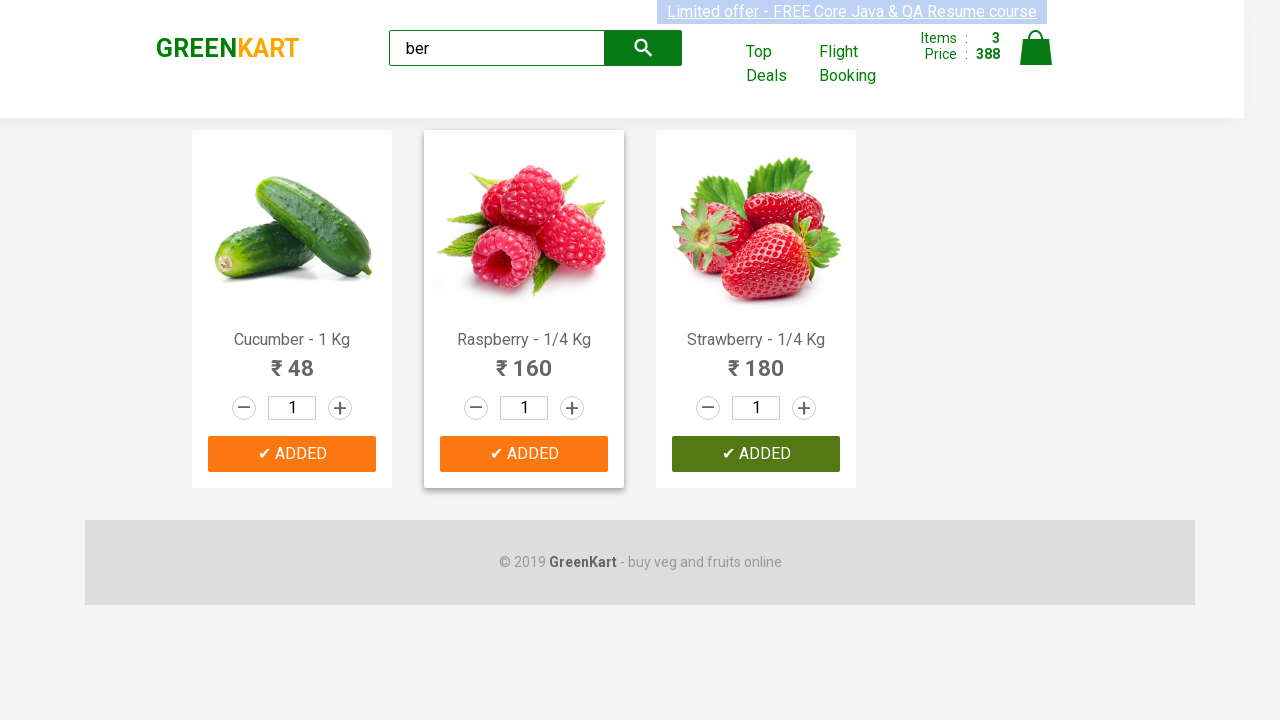

Clicked on cart icon at (1036, 48) on img[alt='Cart']
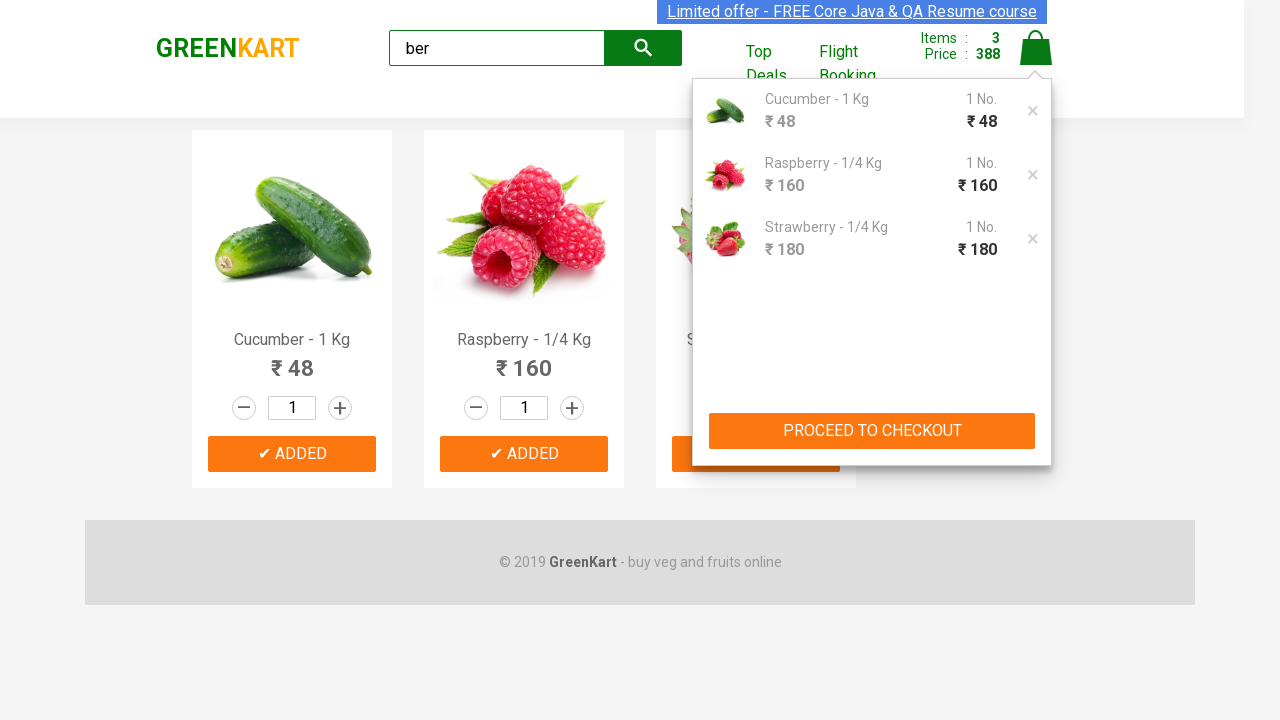

Clicked 'PROCEED TO CHECKOUT' button at (872, 431) on xpath=//button[text()='PROCEED TO CHECKOUT']
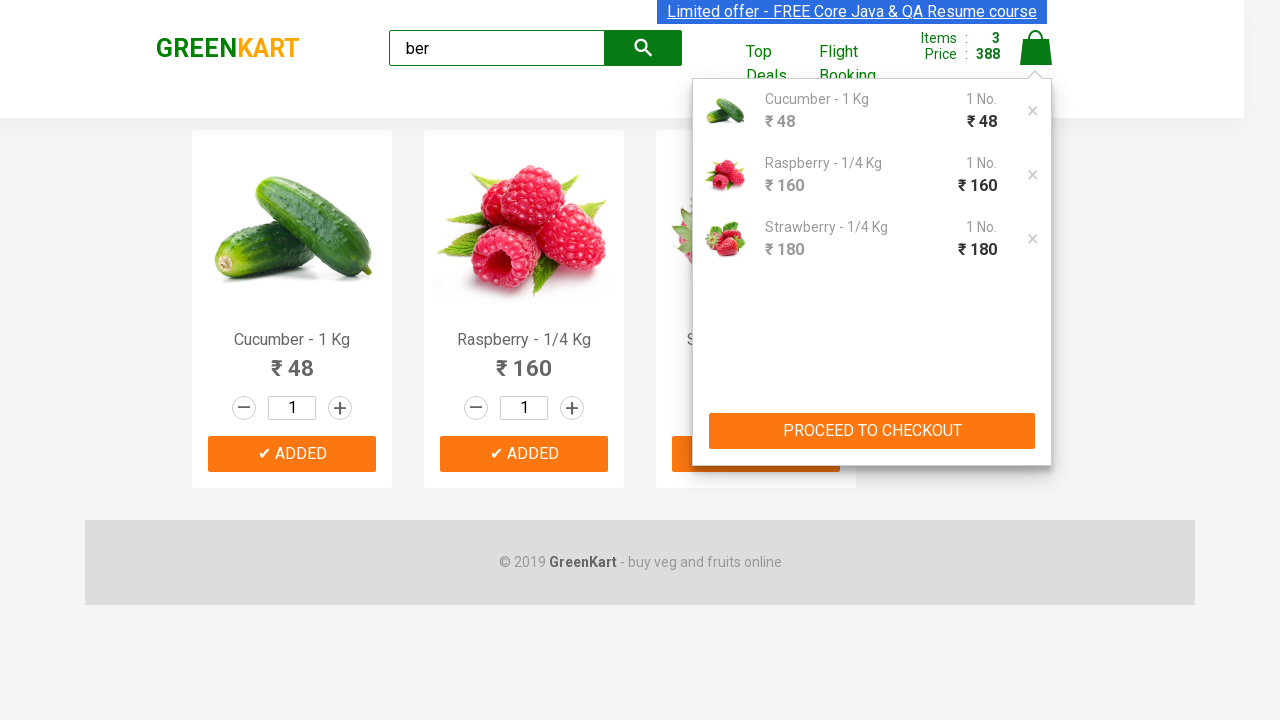

Entered promo code 'rahulshettyacademy' on .promocode
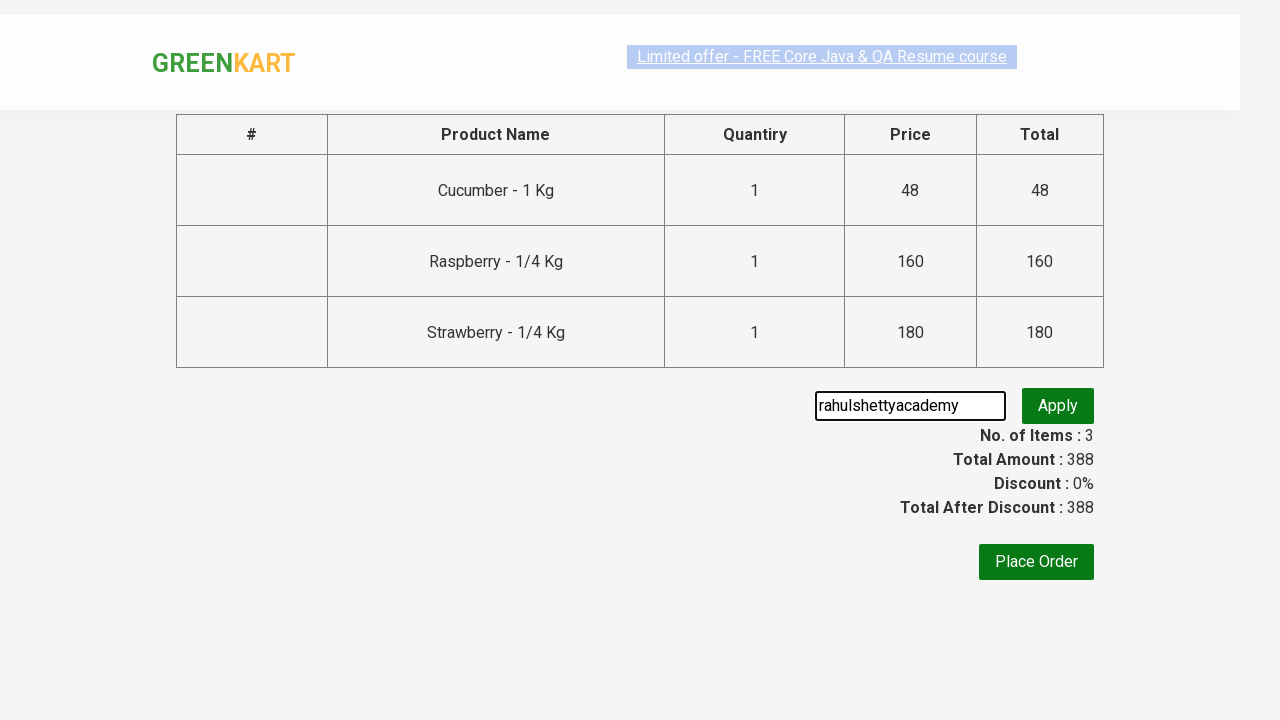

Clicked 'Apply' button to validate promo code at (1058, 406) on .promoBtn
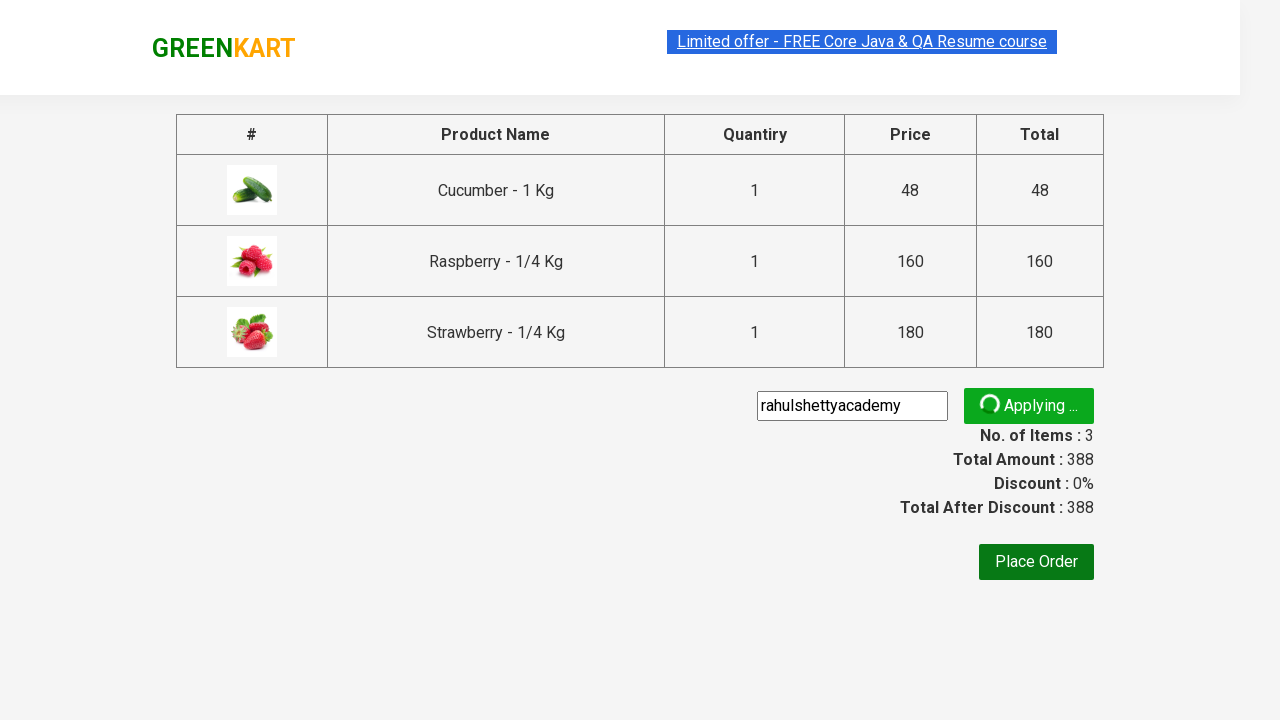

Promo code validation message appeared
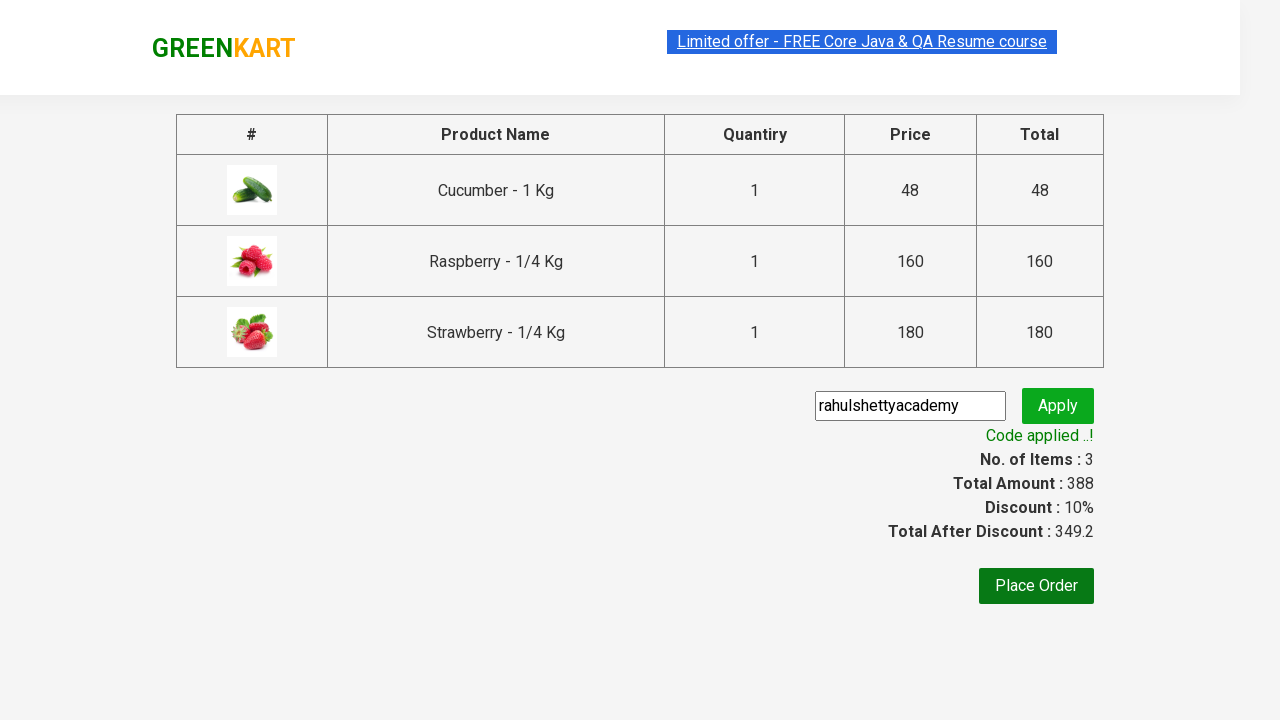

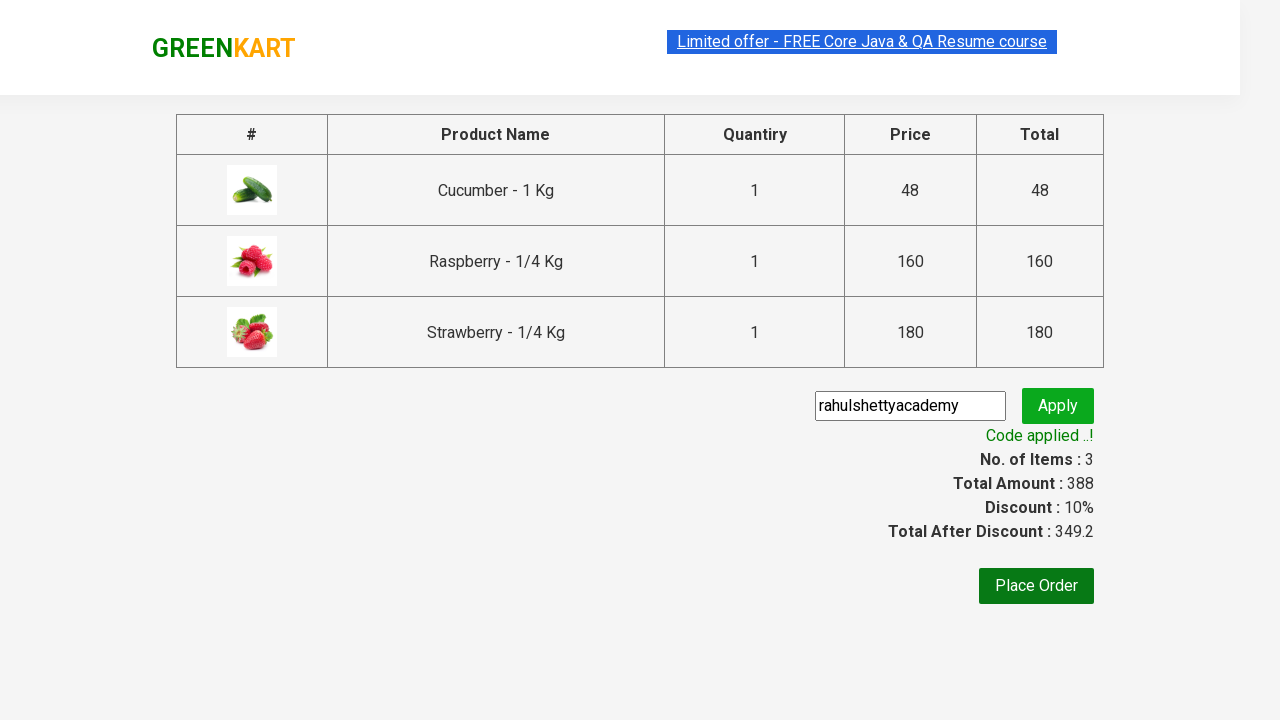